Tests the address textarea field on a test automation practice site by filling it with an address and verifying its value

Starting URL: https://testautomationpractice.blogspot.com/

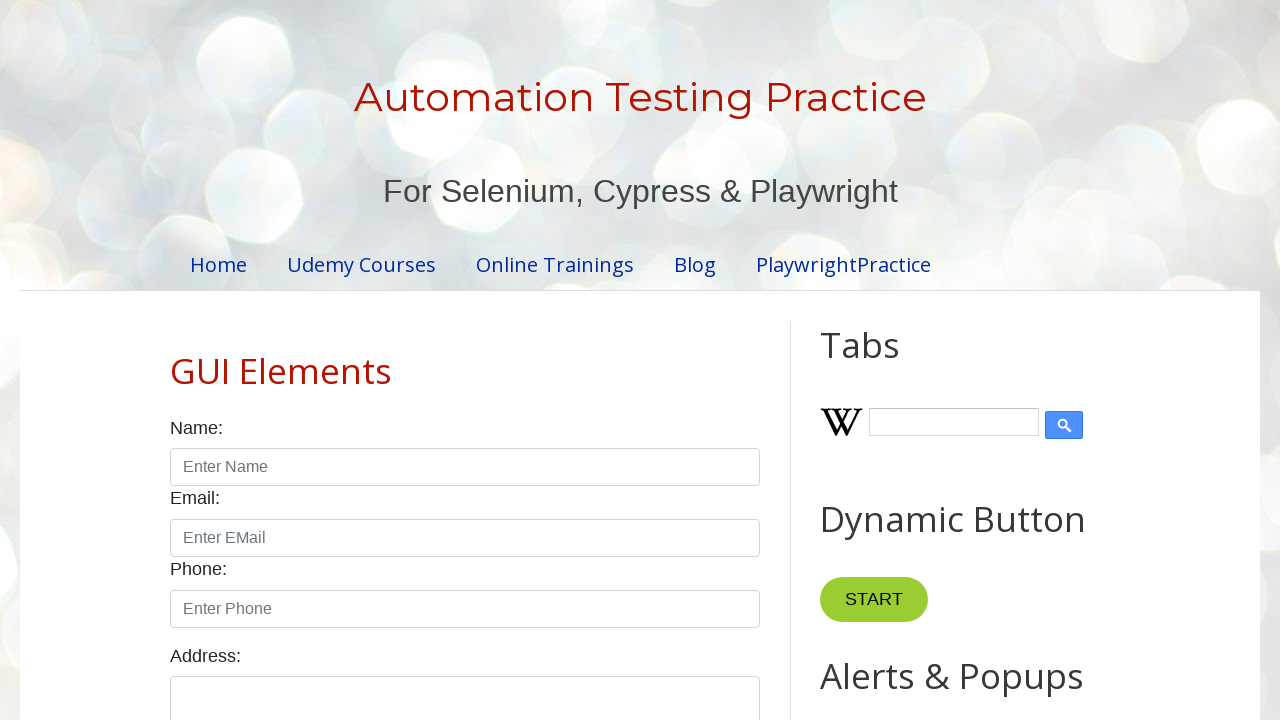

Phone input field became visible
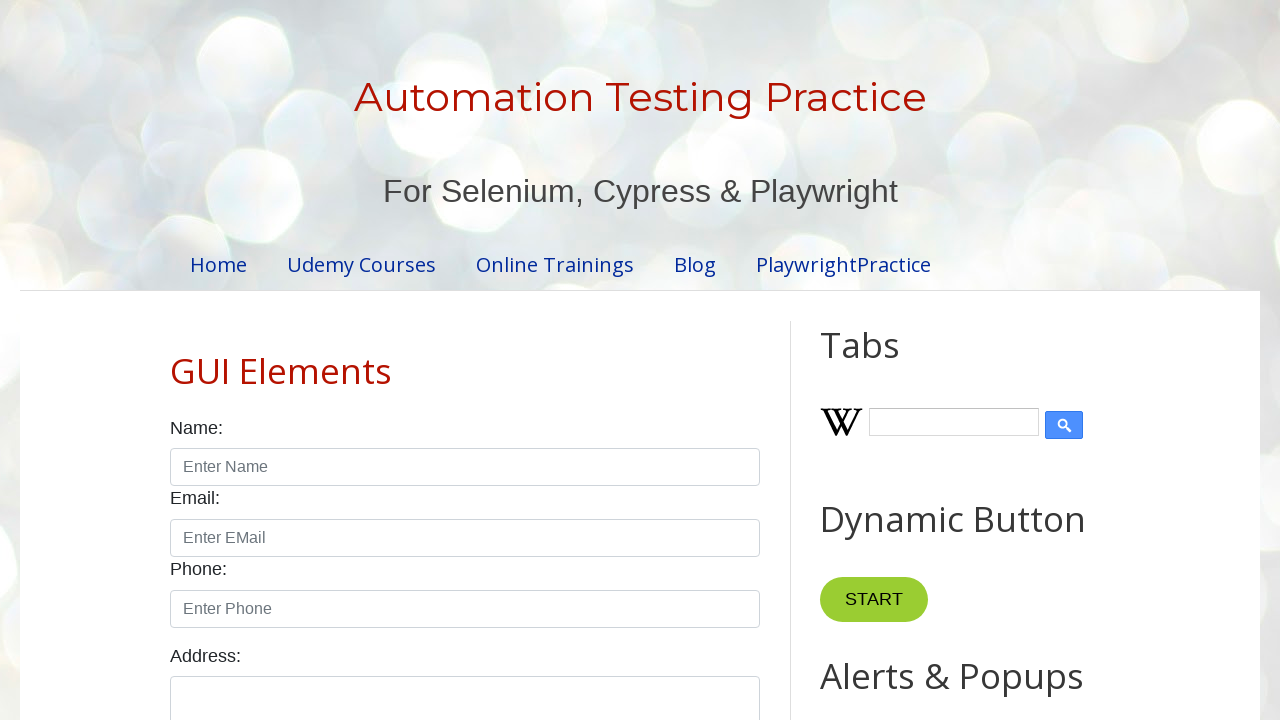

Filled address textarea with '123 Main Street, Apt 4B, New York, NY 10001' on #textarea
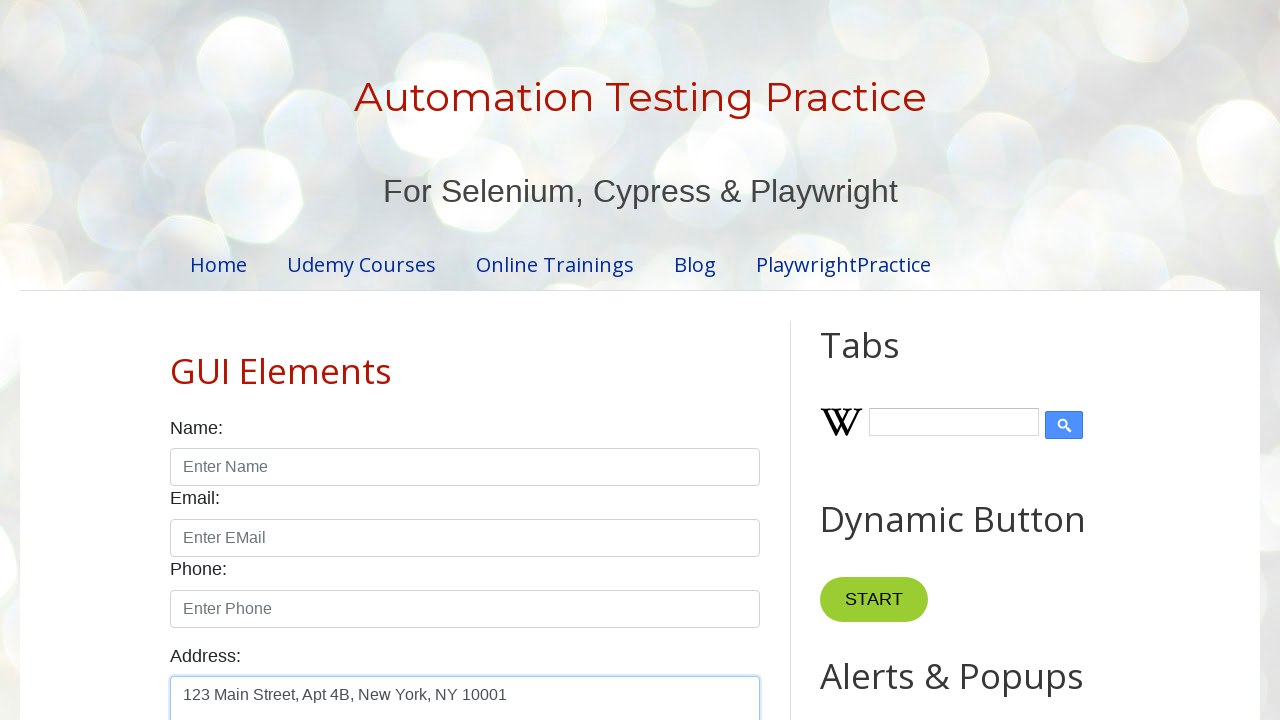

Verified address textarea contains the expected value
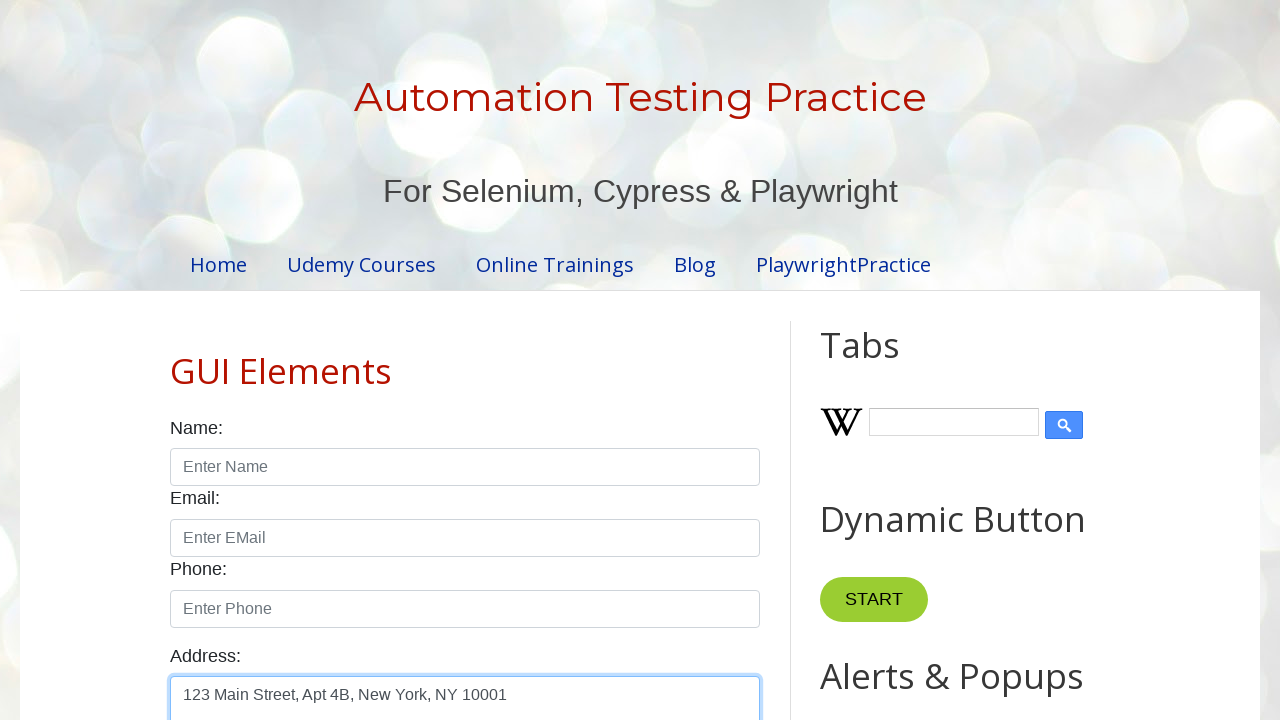

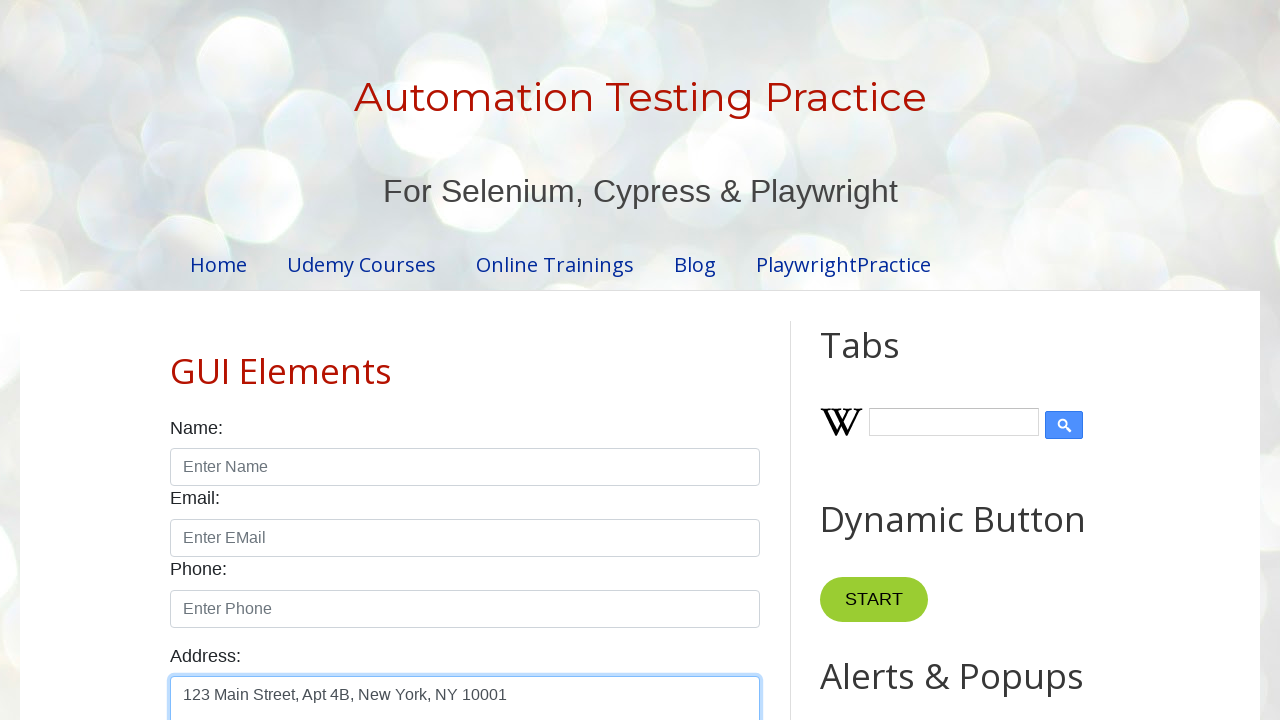